Tests iframe interaction by locating a frame on the page and filling a text input field inside that frame with text.

Starting URL: https://ui.vision/demo/webtest/frames/

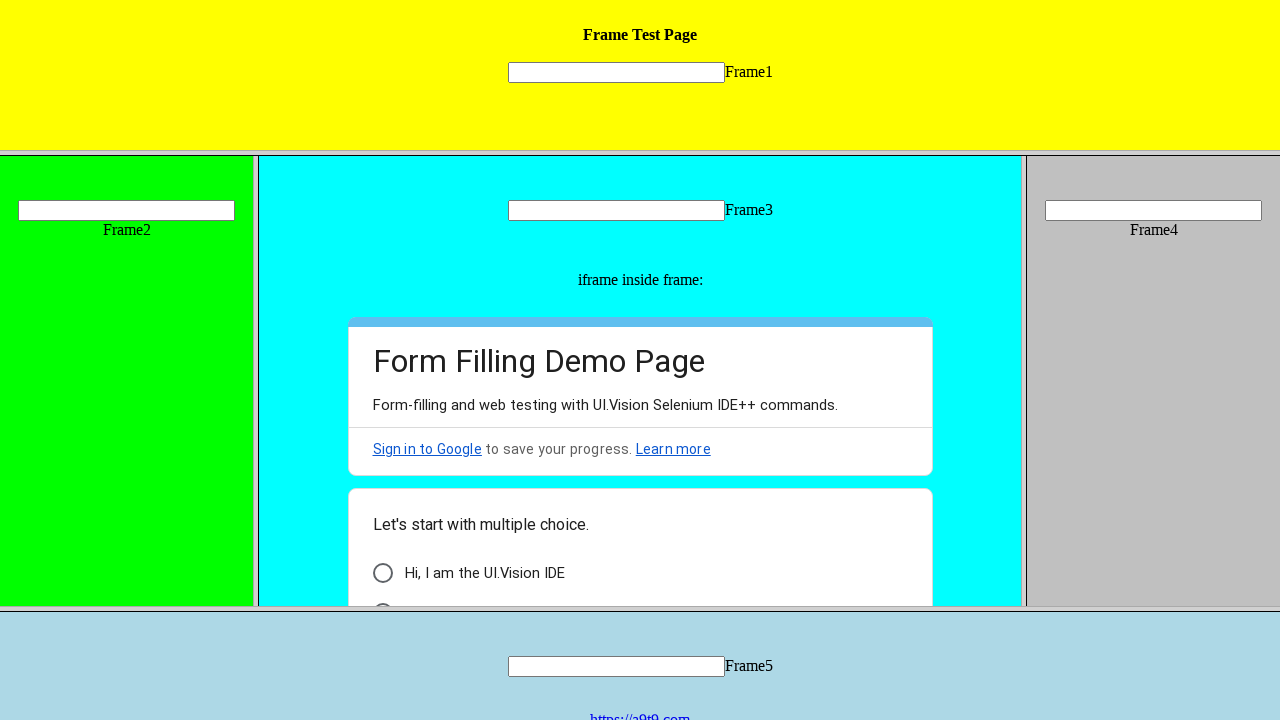

Located iframe with src='frame_1.html'
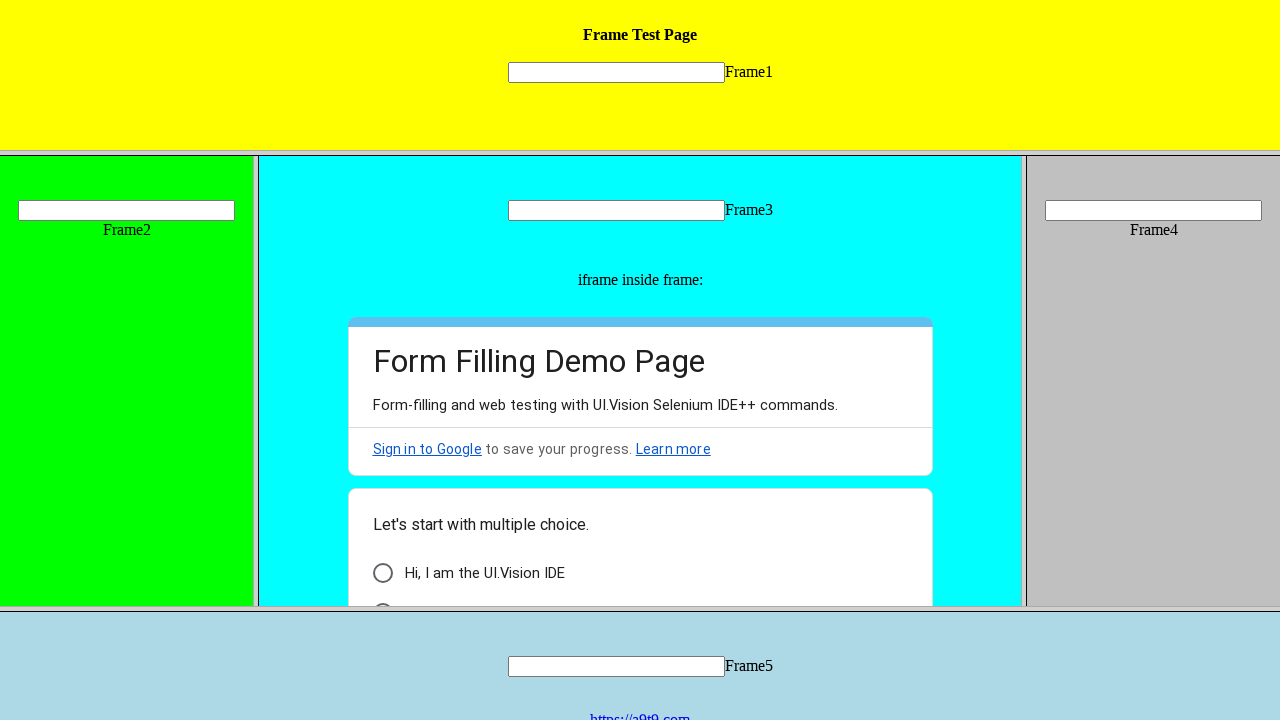

Filled text input field inside iframe with 'Hello' on frame[src='frame_1.html'] >> internal:control=enter-frame >> [name='mytext1']
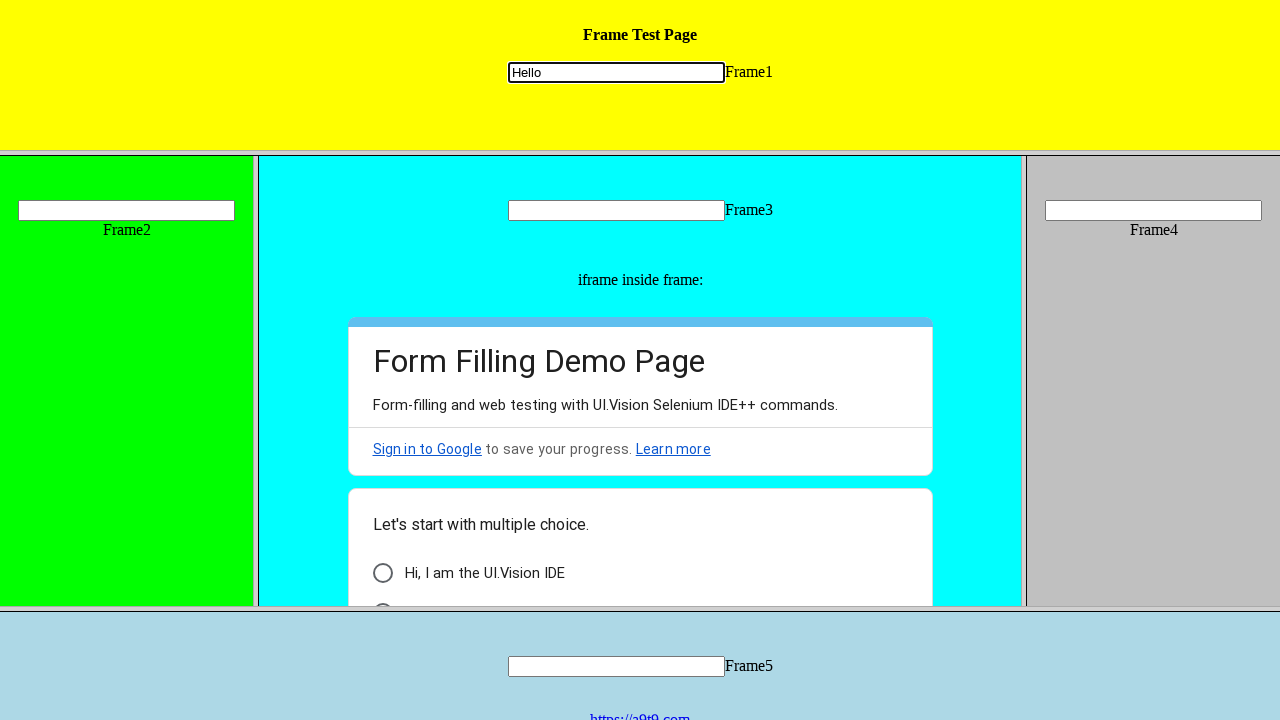

Waited 2 seconds for action to complete
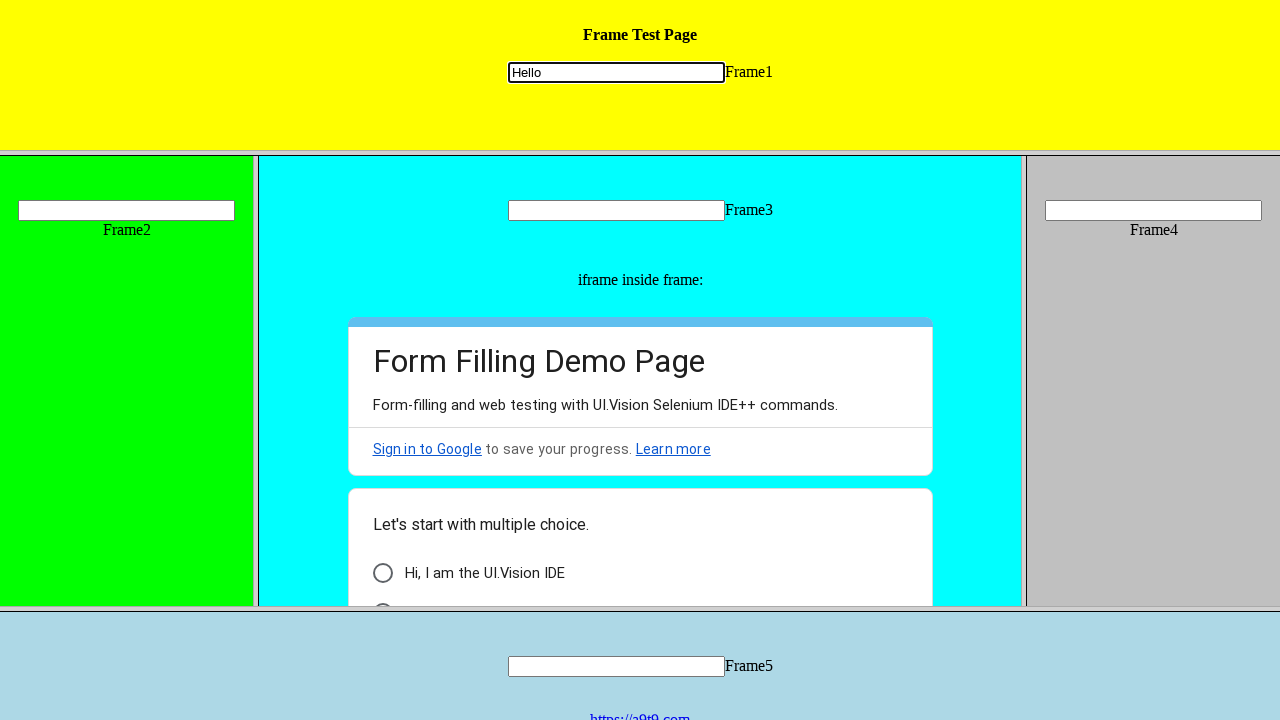

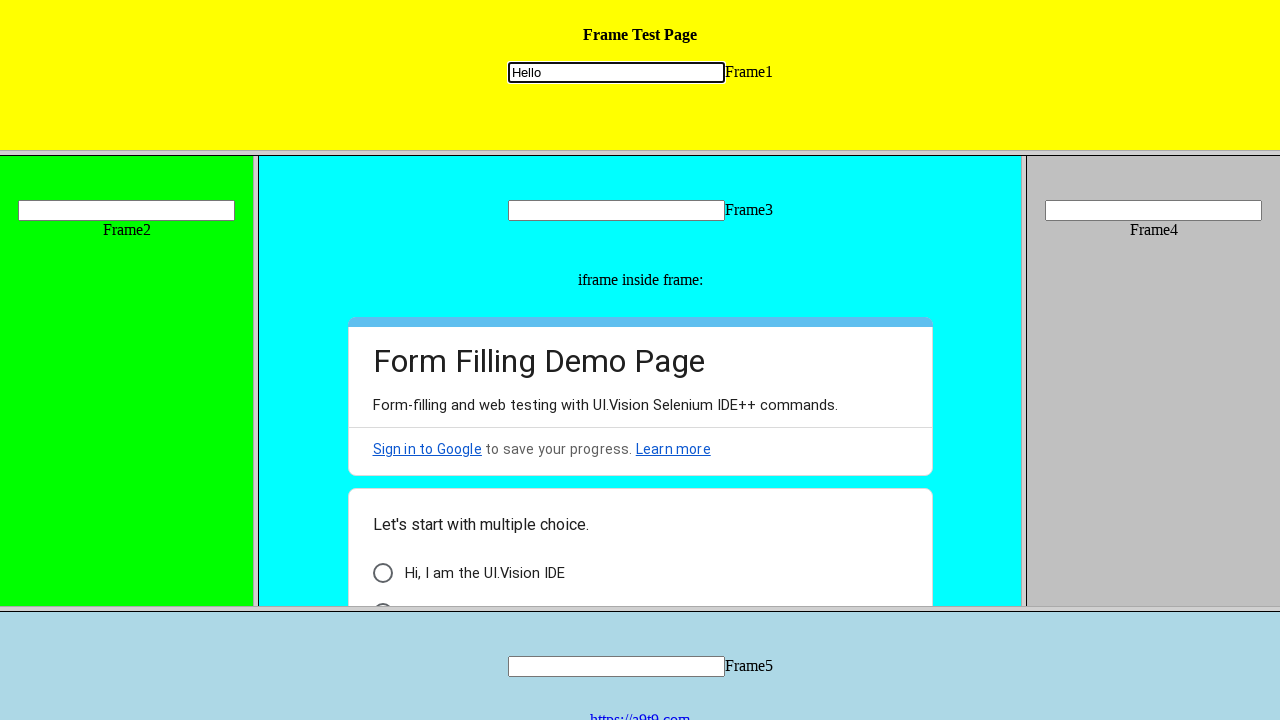